Tests window handling by clicking a link that opens a new window, switching between parent and child windows, and retrieving text from both windows

Starting URL: https://the-internet.herokuapp.com/windows

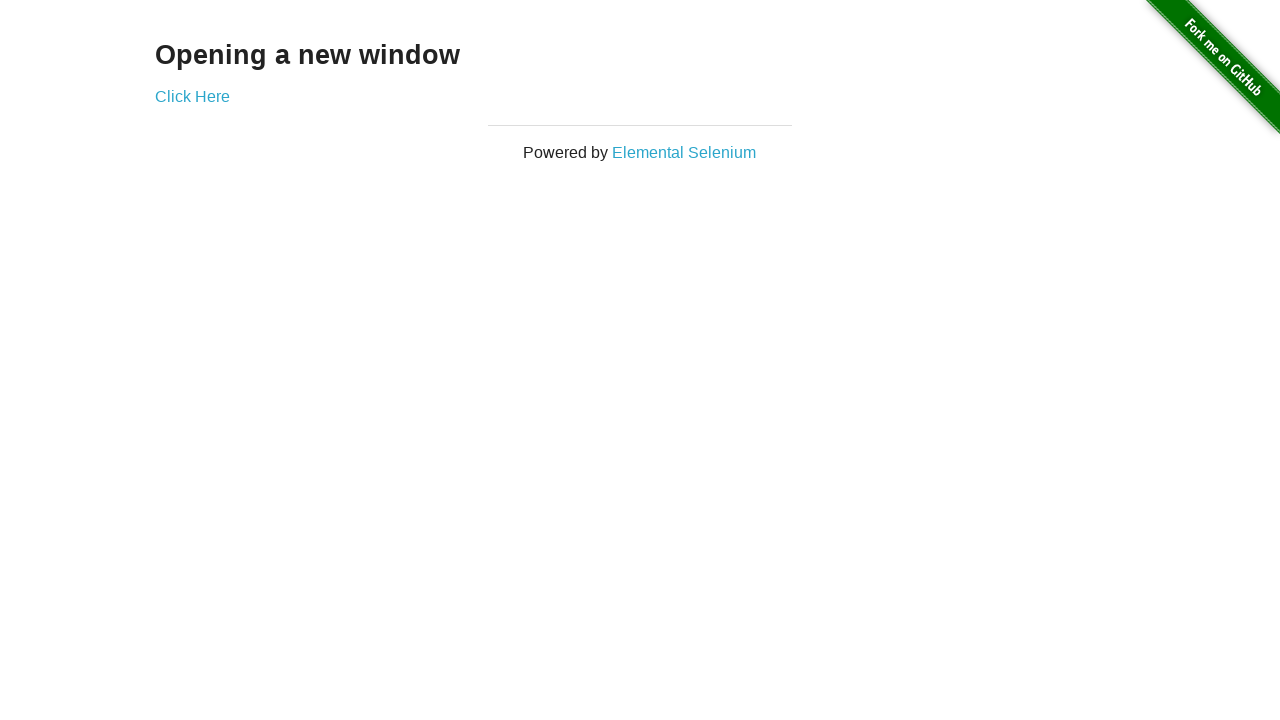

Navigated to the windows test page
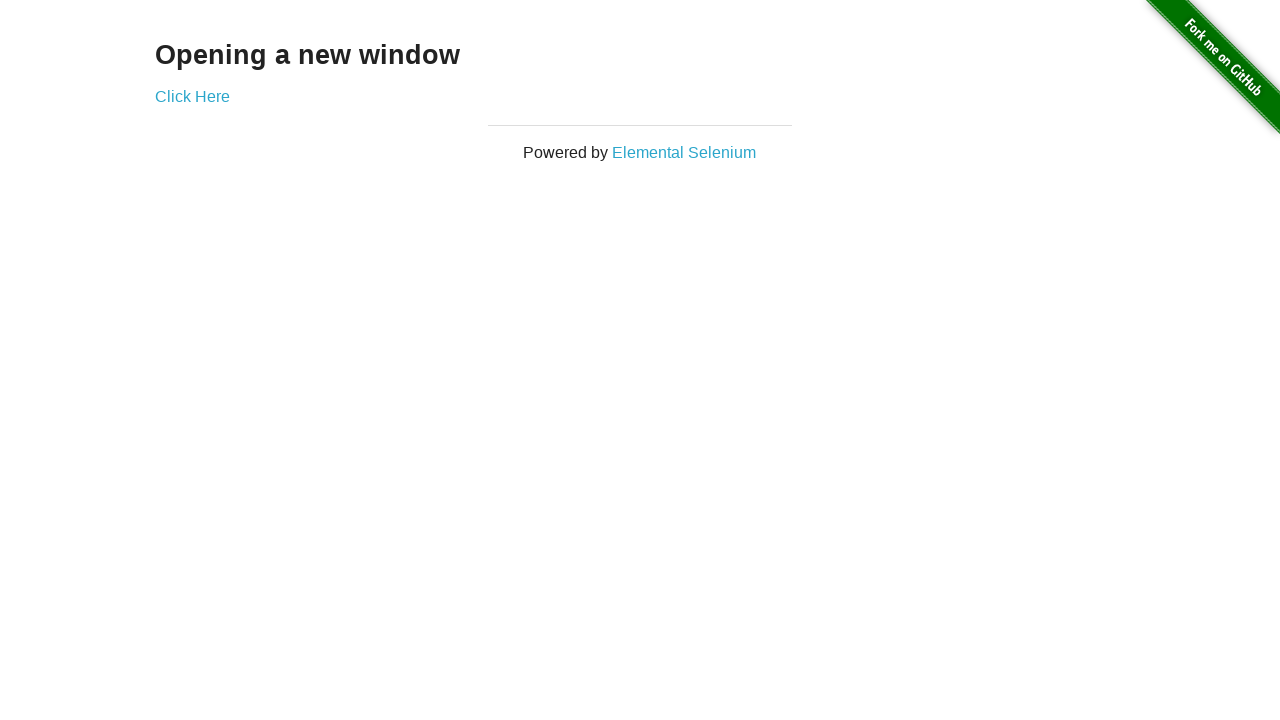

Clicked link to open a new window at (192, 96) on a[href*='windows']
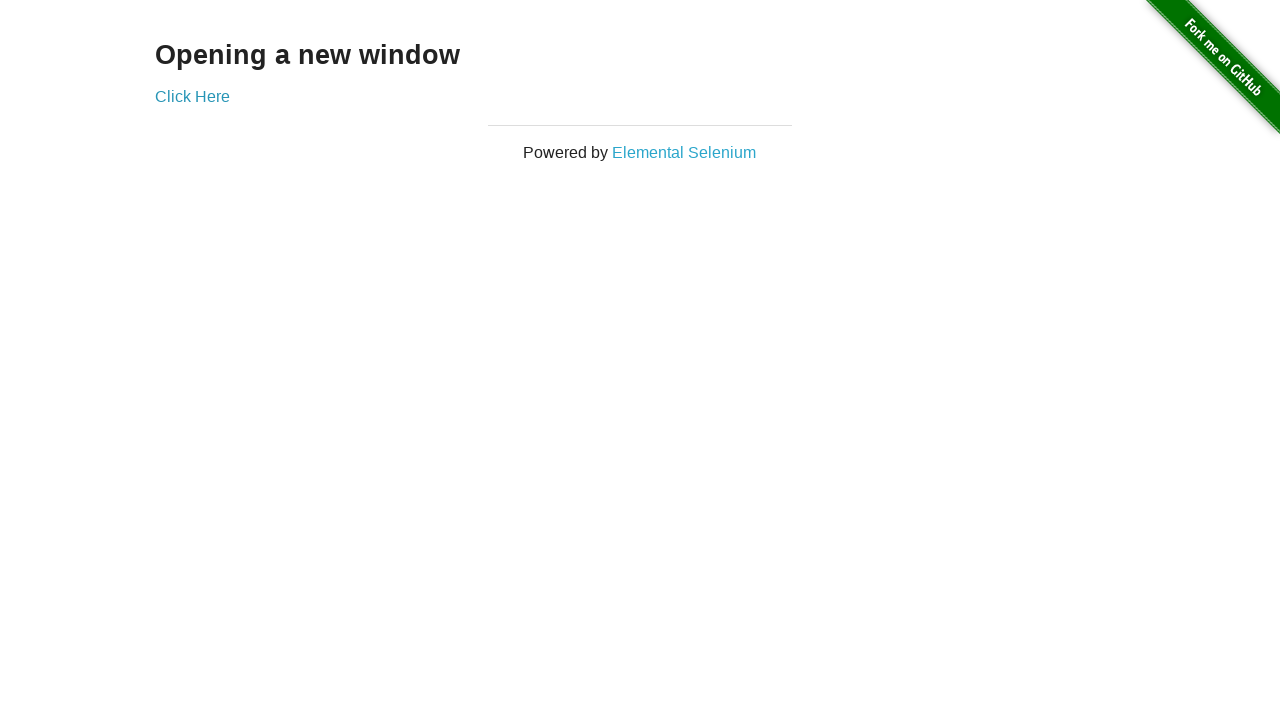

Retrieved text from new window: 'New Window'
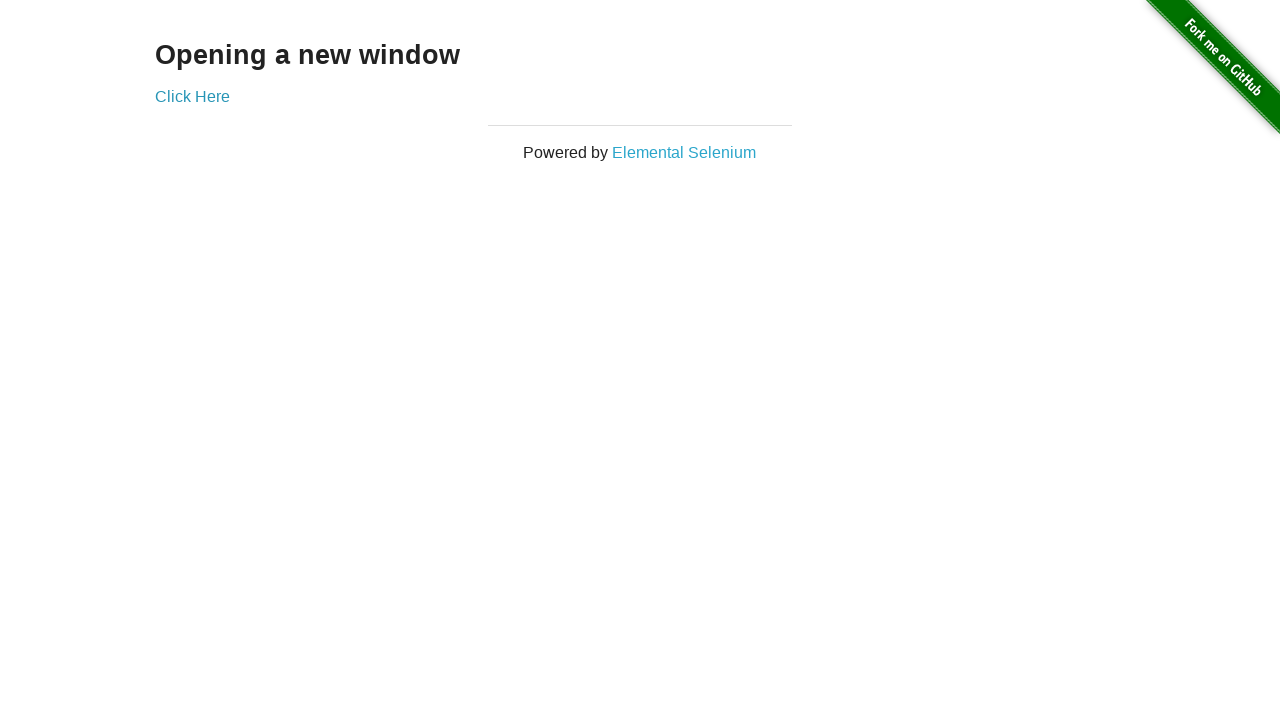

Retrieved text from original window: 'Opening a new window'
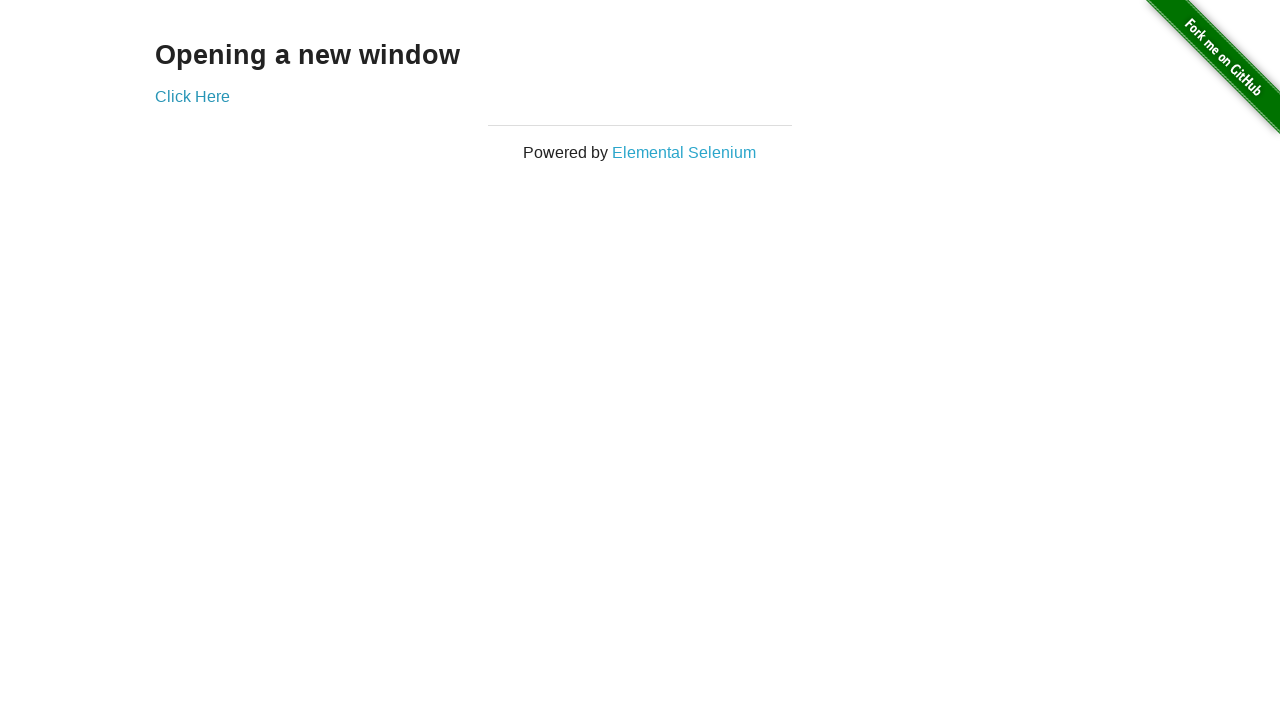

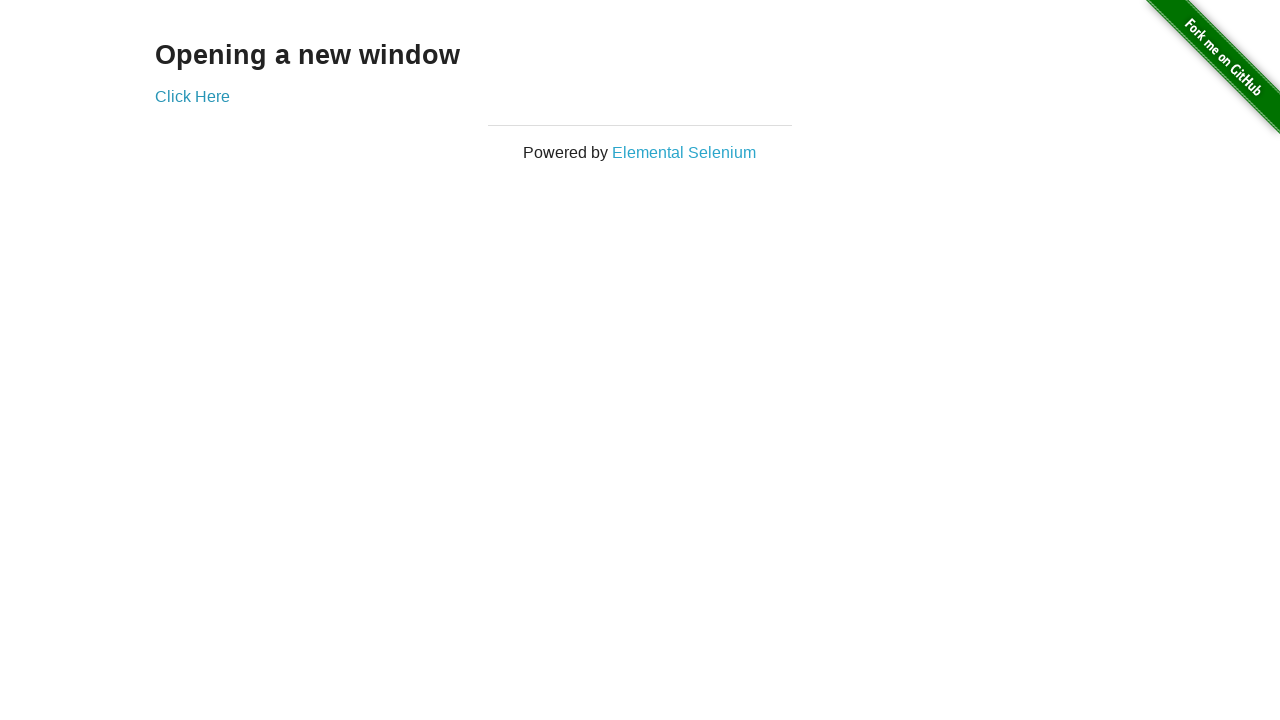